Tests basic browser navigation functionality by visiting multiple pages on phptravels.com, then testing back, forward, and refresh navigation commands.

Starting URL: https://phptravels.com/demo

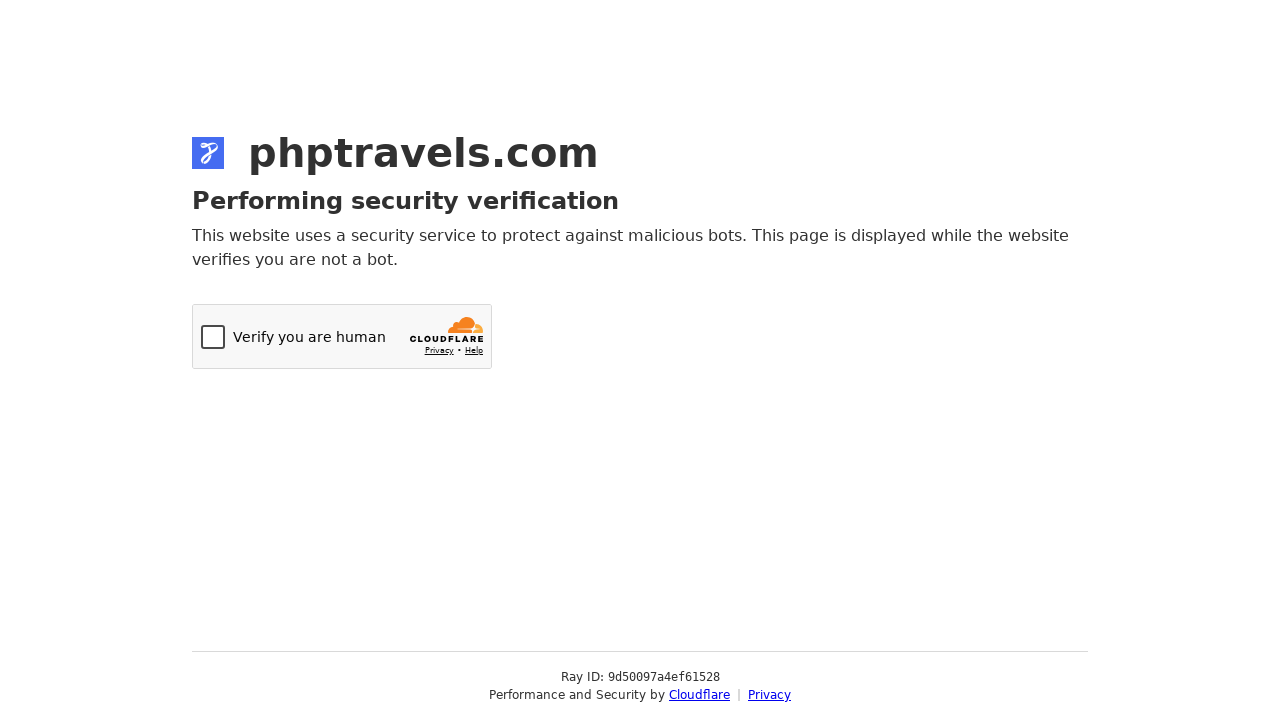

Navigated to pricing page
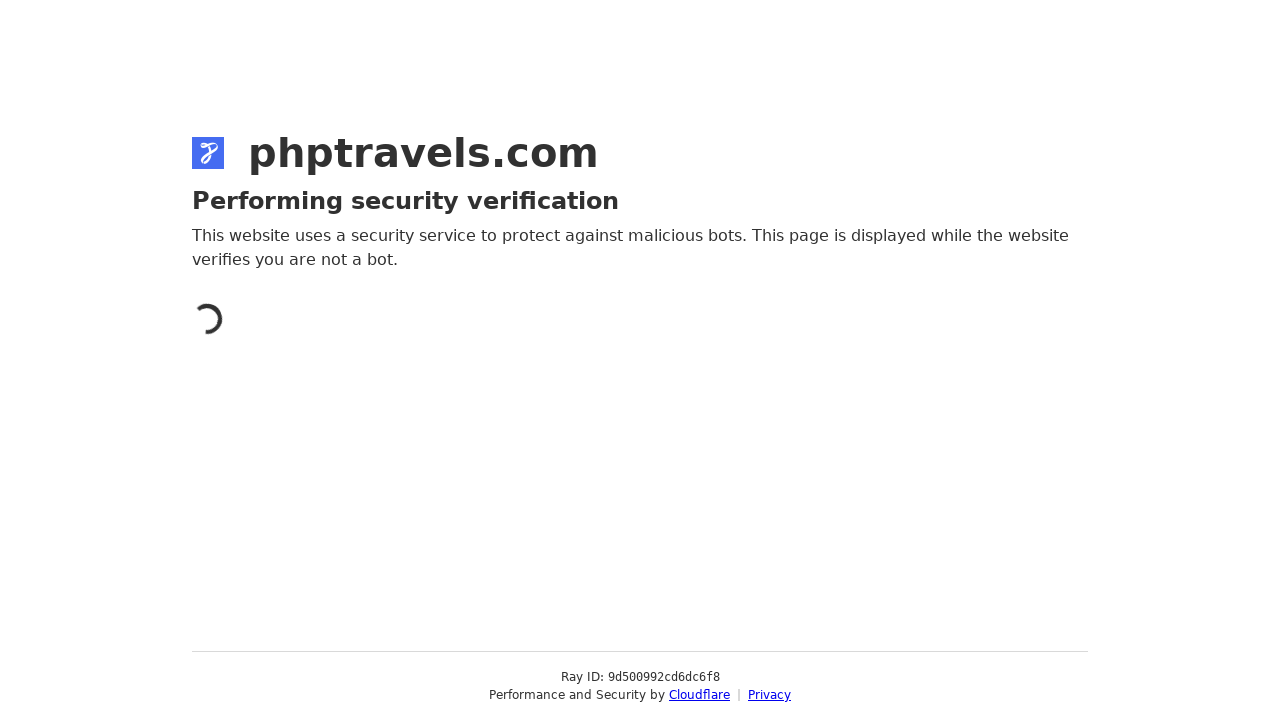

Navigated to features page
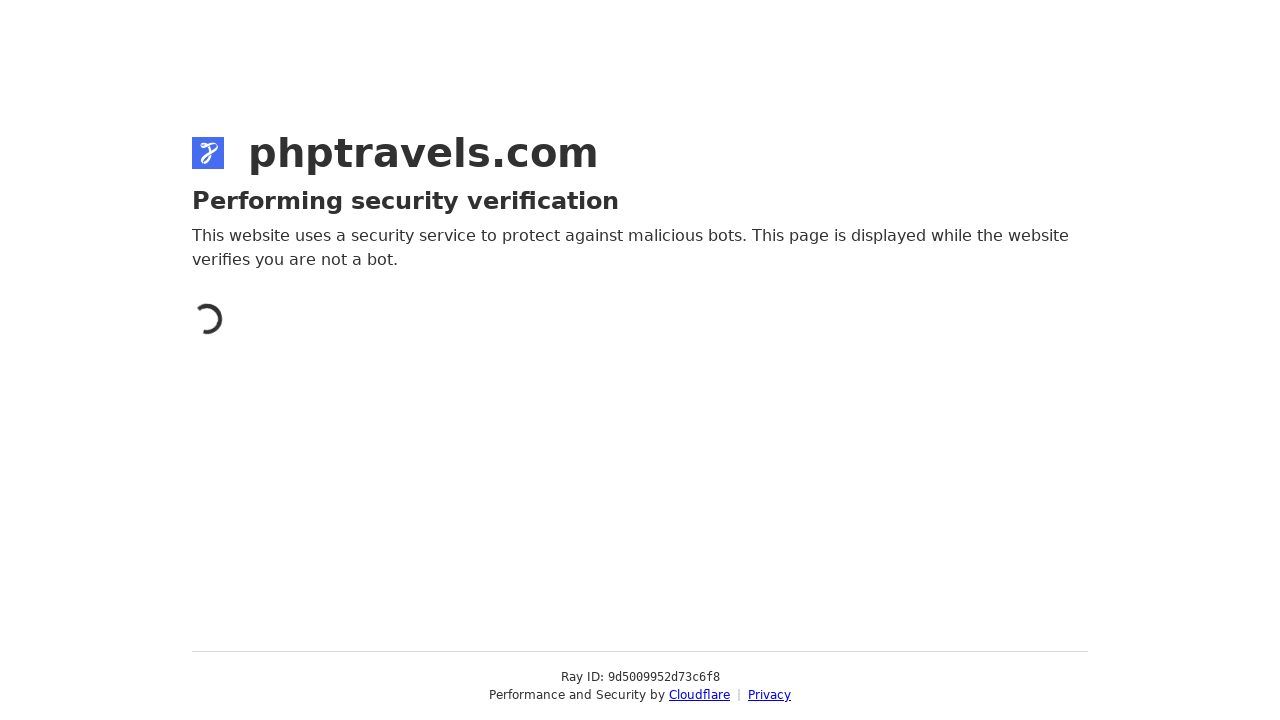

Navigated back to pricing page
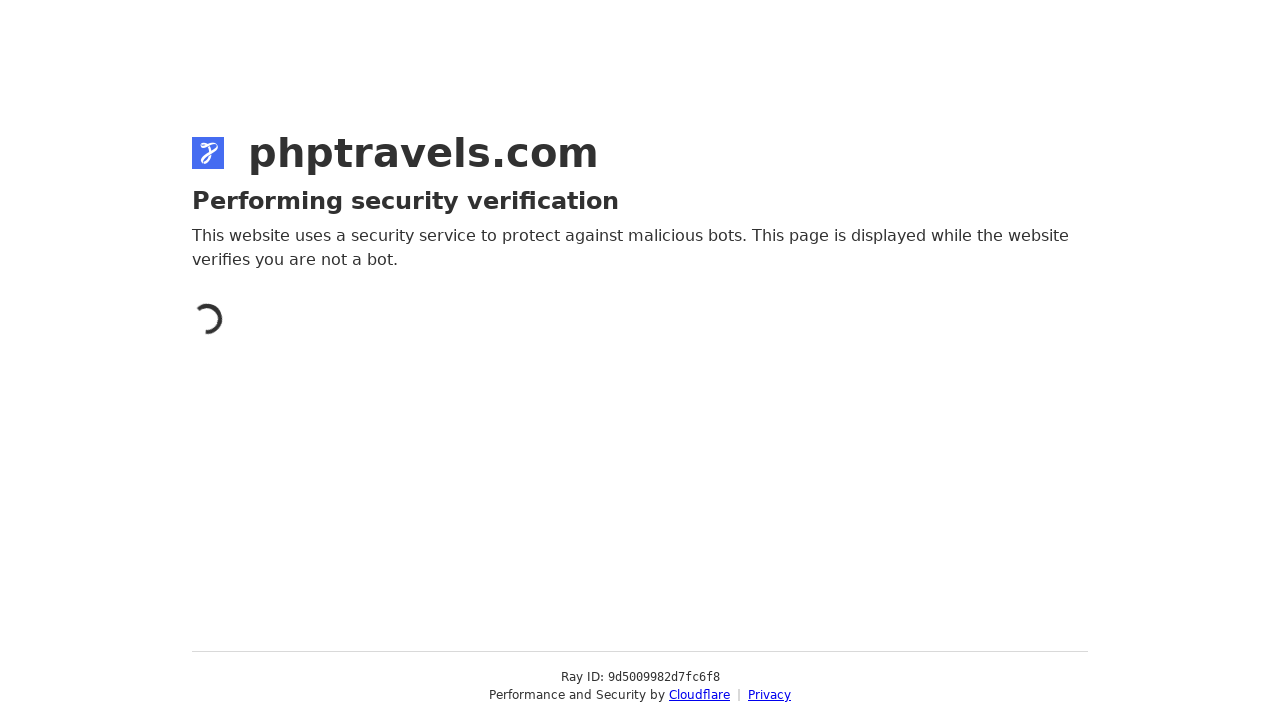

Navigated forward to features page
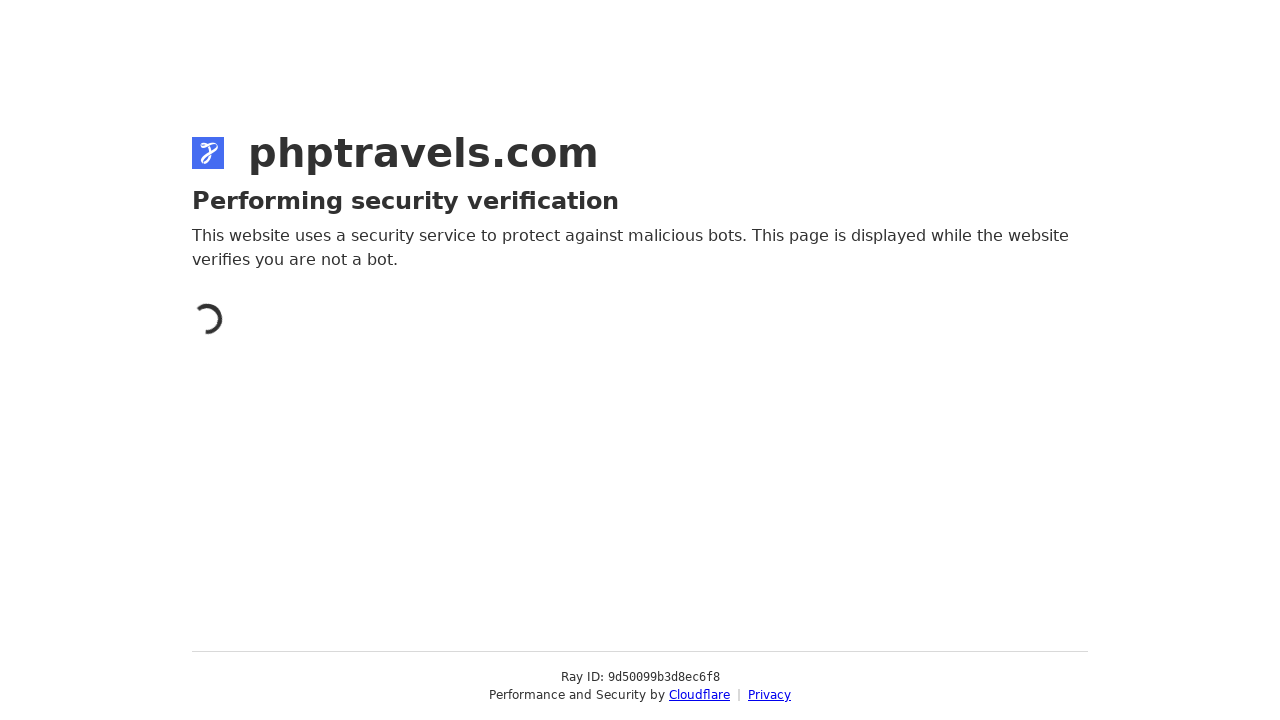

Refreshed the current page
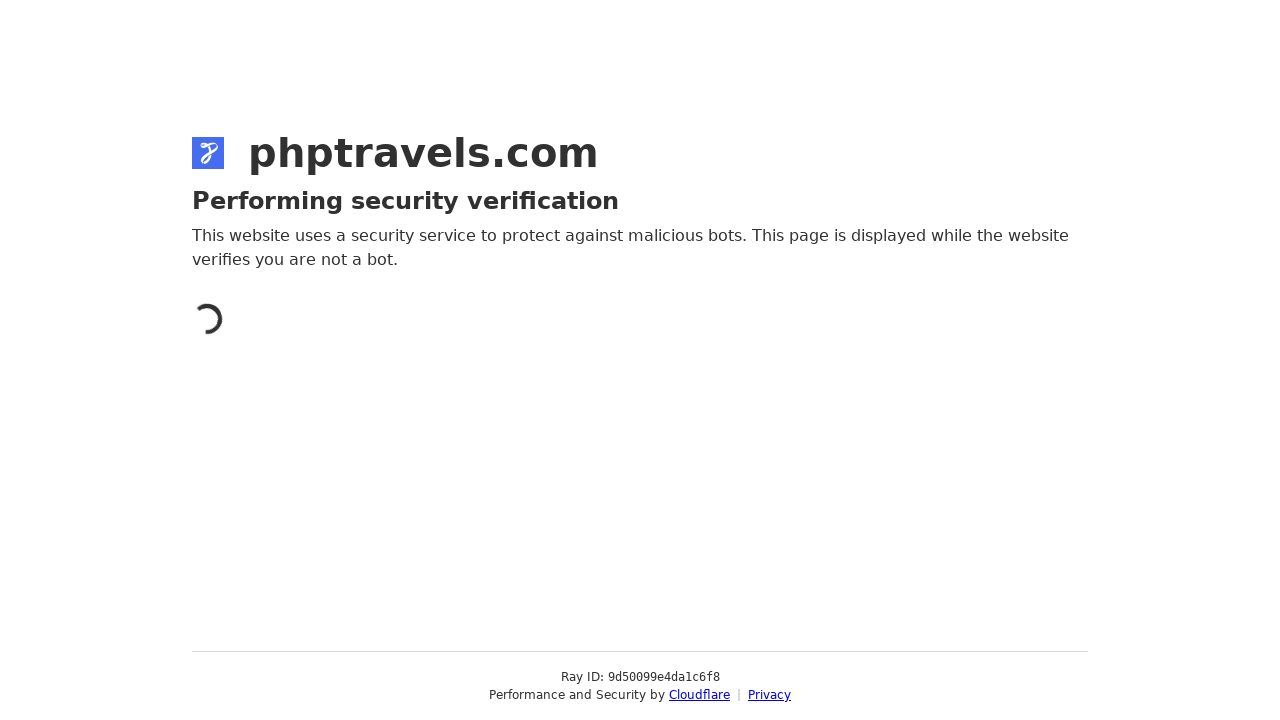

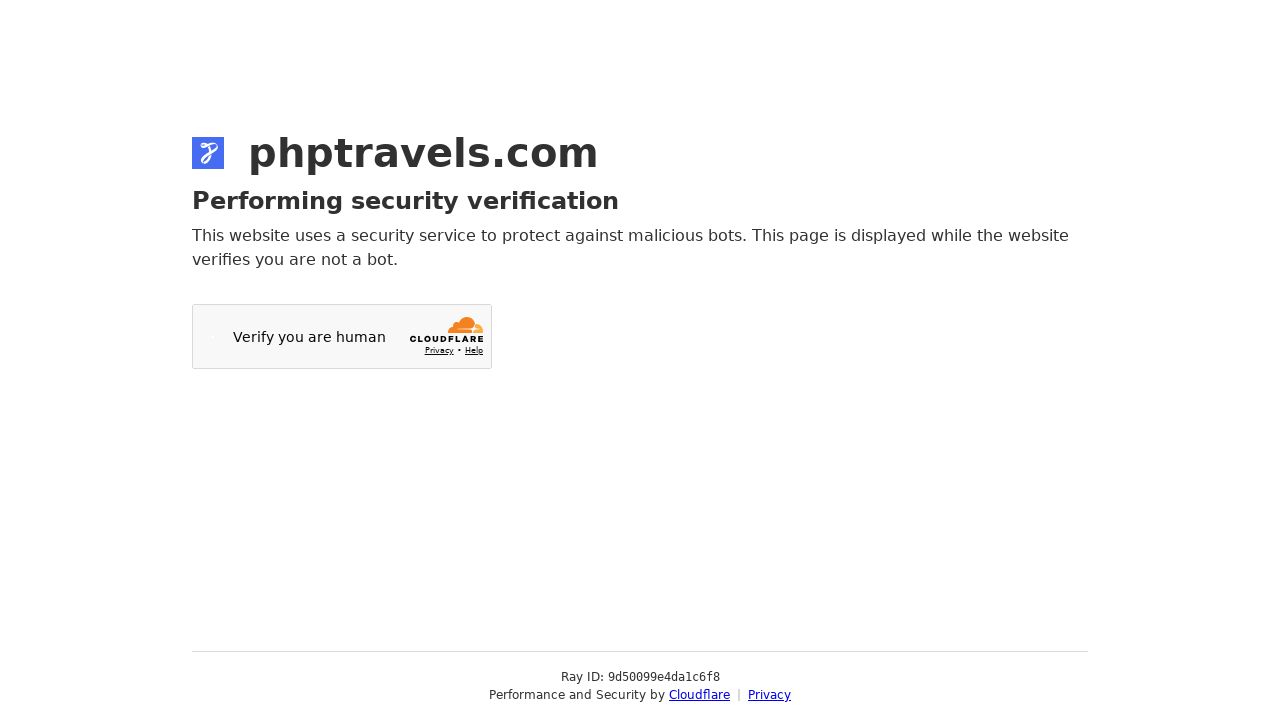